Tests that the Email column in table 1 can be sorted in ascending order by clicking the column header and verifying the text values are alphabetically sorted

Starting URL: http://the-internet.herokuapp.com/tables

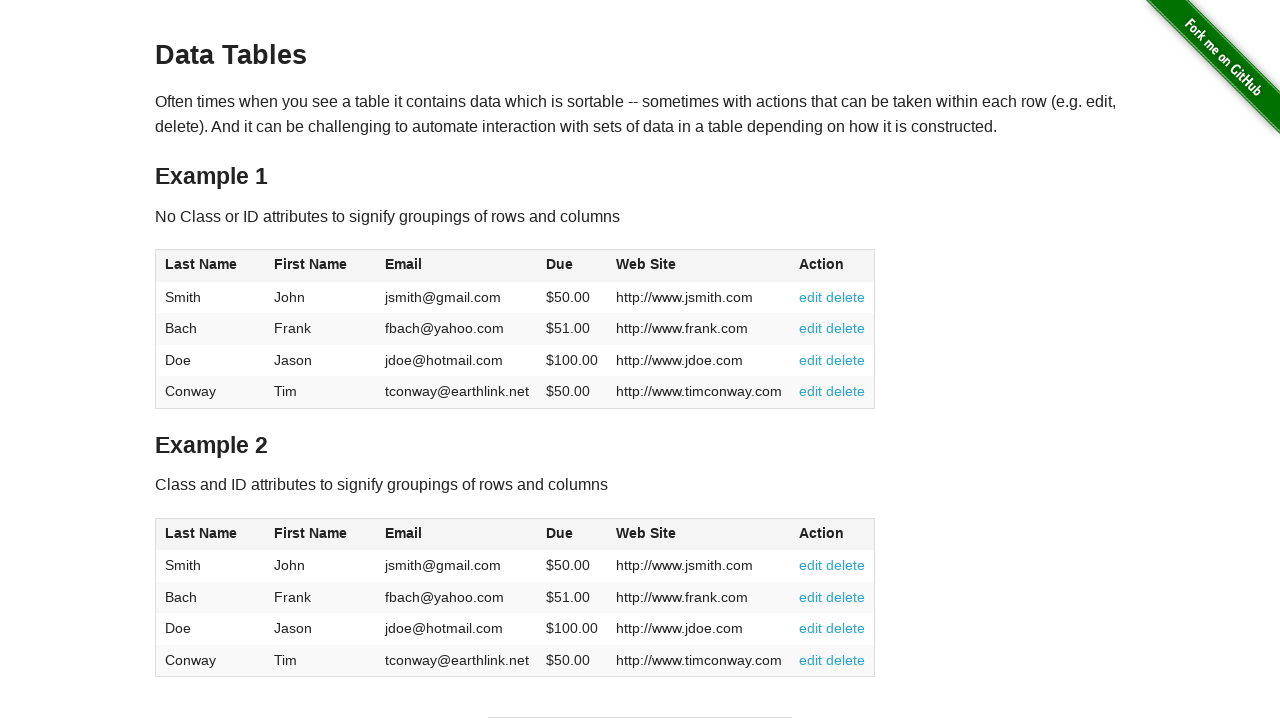

Clicked Email column header in table 1 to sort ascending at (457, 266) on #table1 thead tr th:nth-of-type(3)
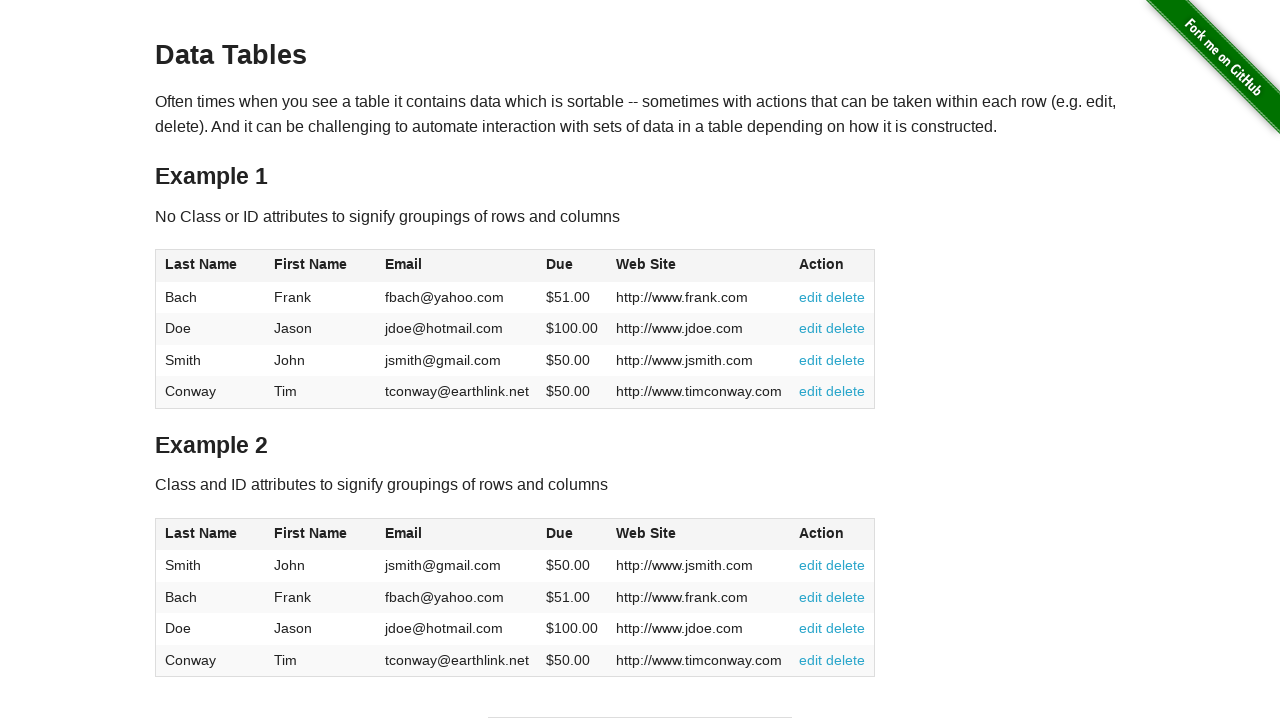

Email column data loaded in table 1
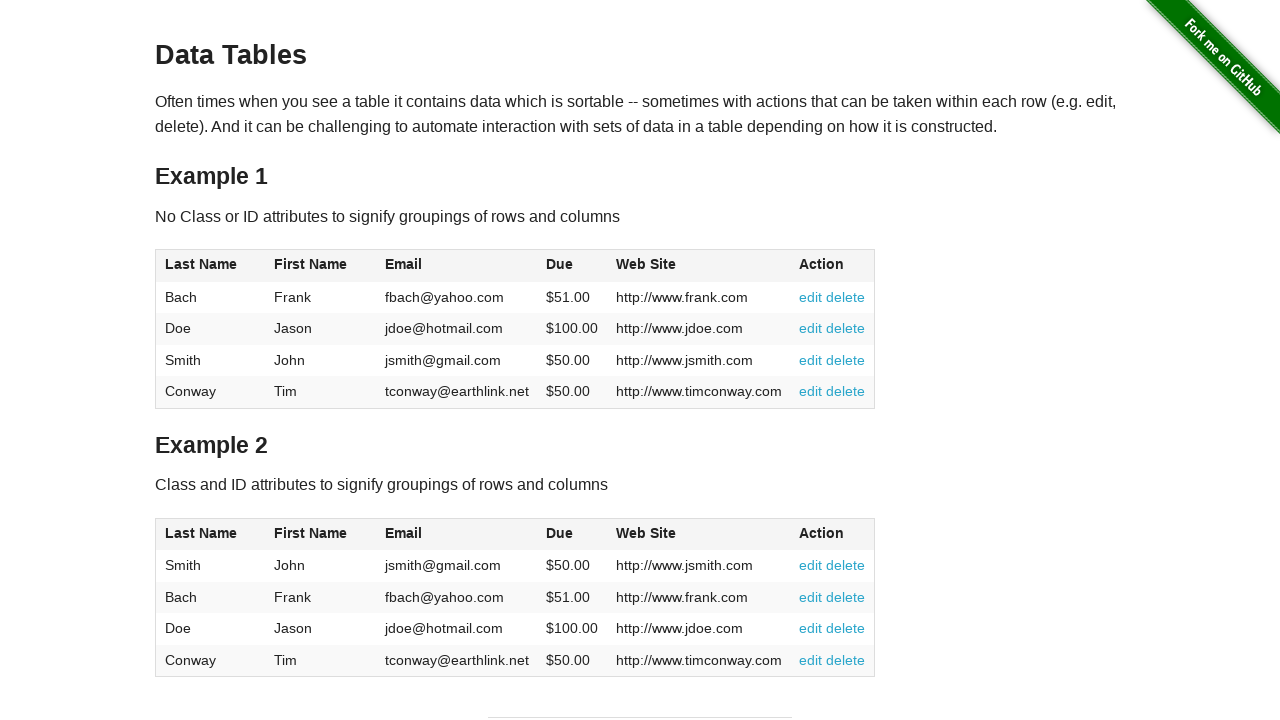

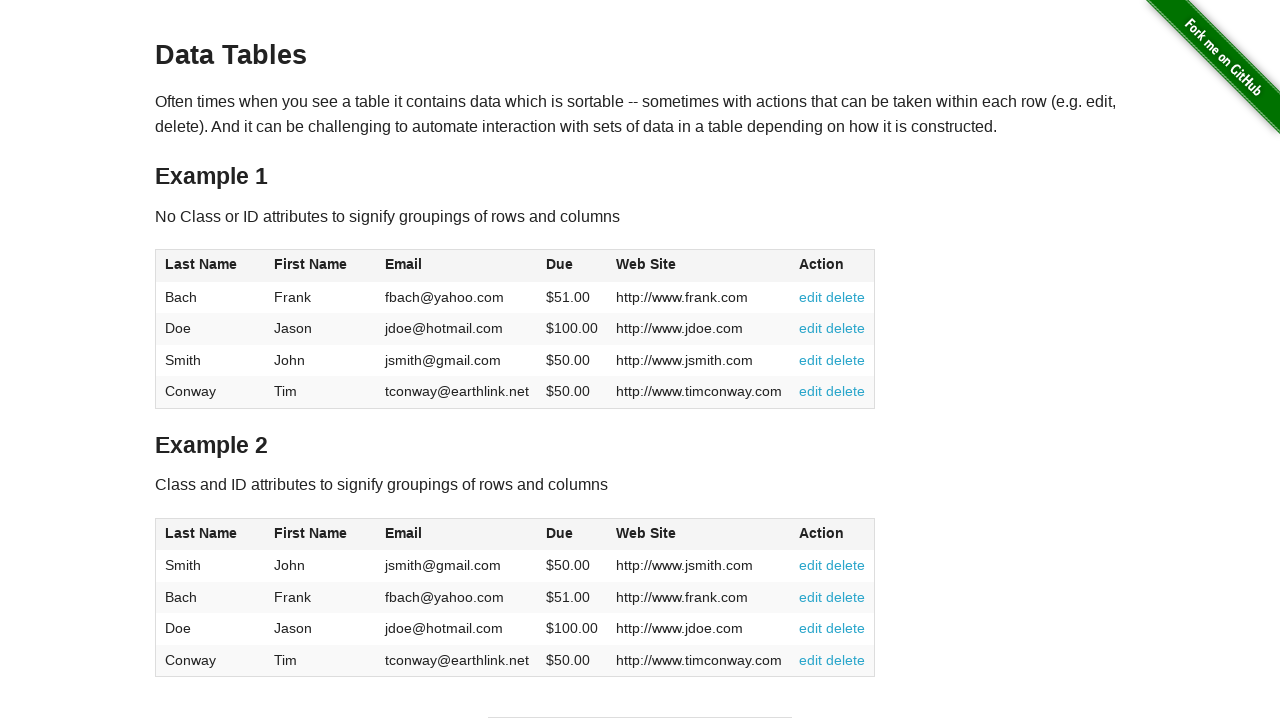